Navigates to W3Schools HTML tables page and verifies the presence of the example table with customers data

Starting URL: https://www.w3schools.com/html/html_tables.asp

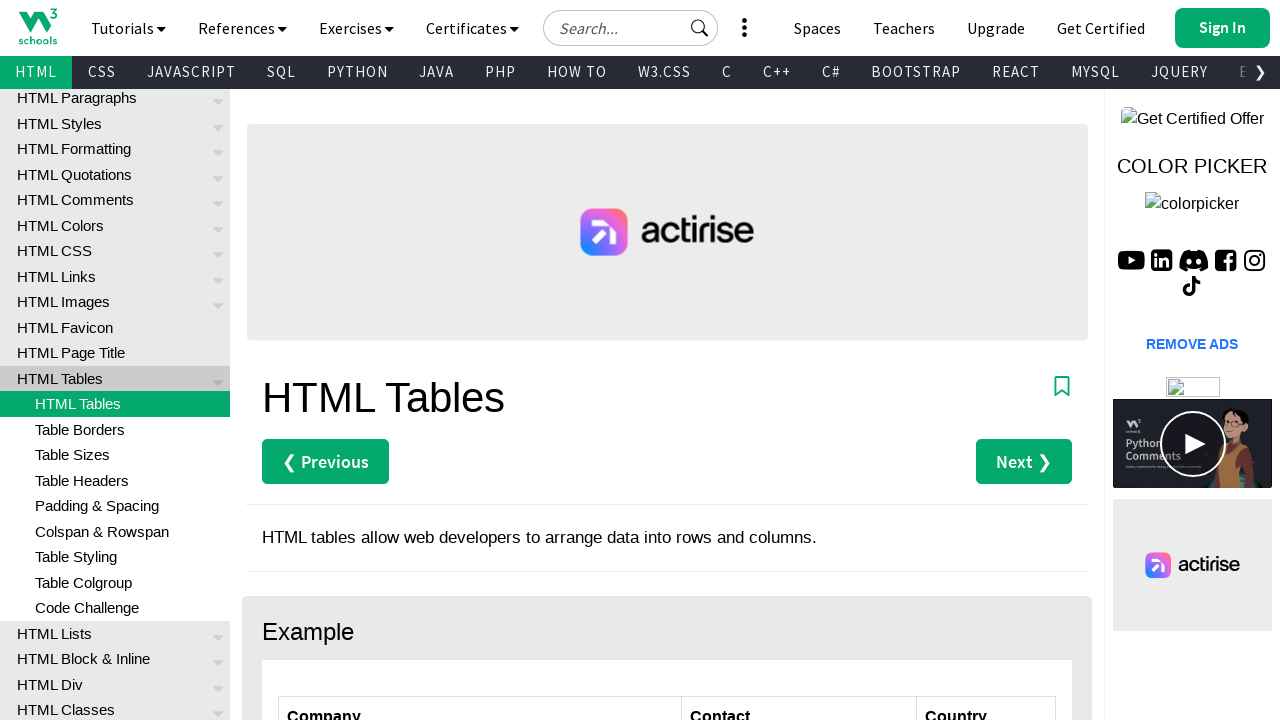

Navigated to W3Schools HTML tables page
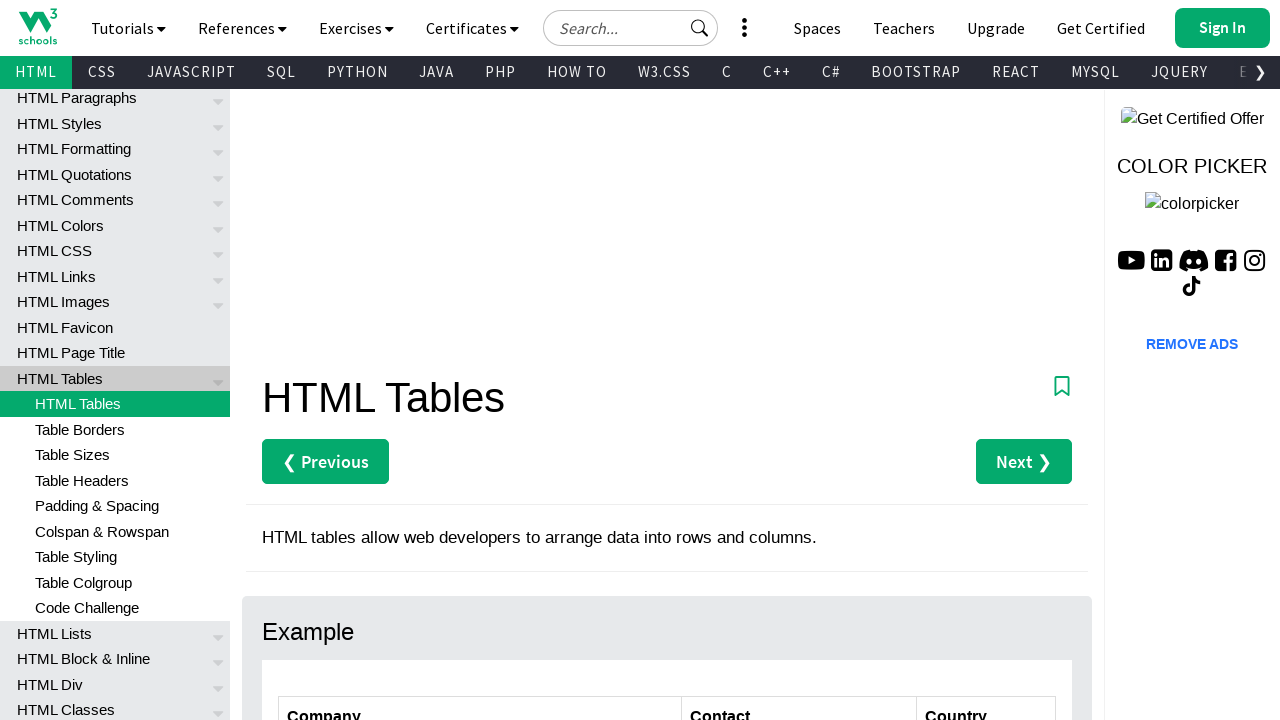

Customers table loaded
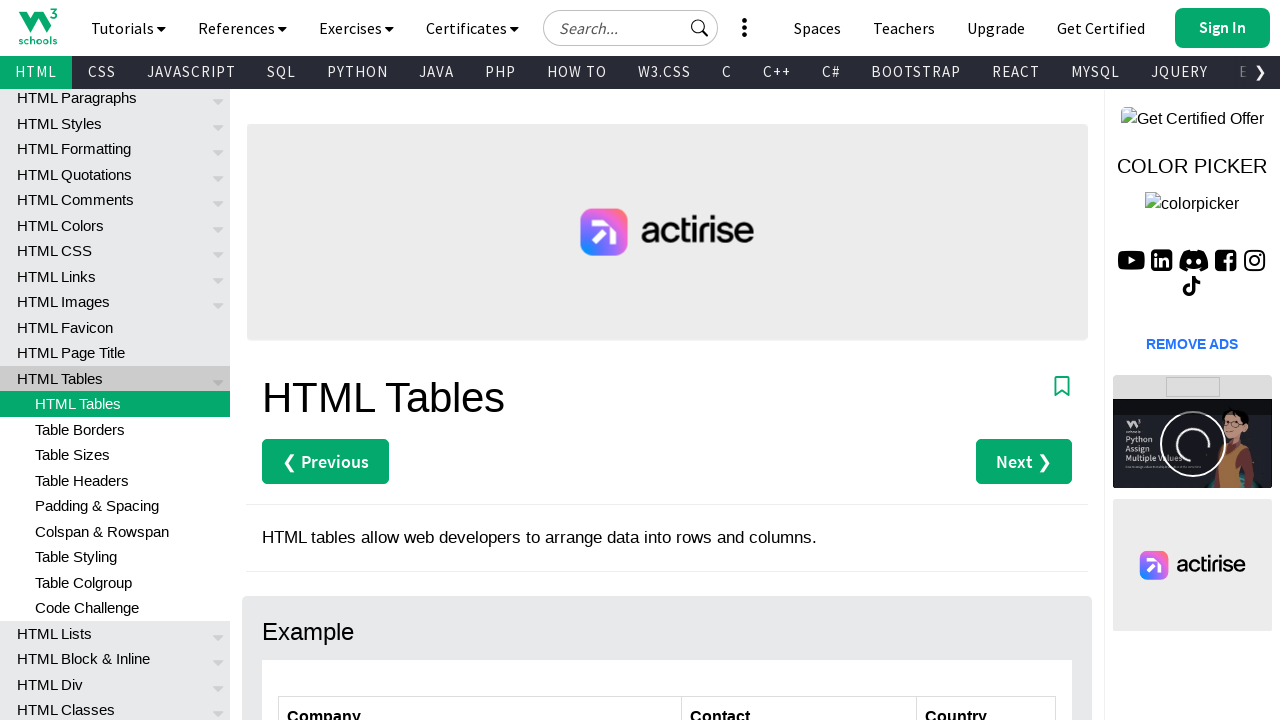

Table body rows are present
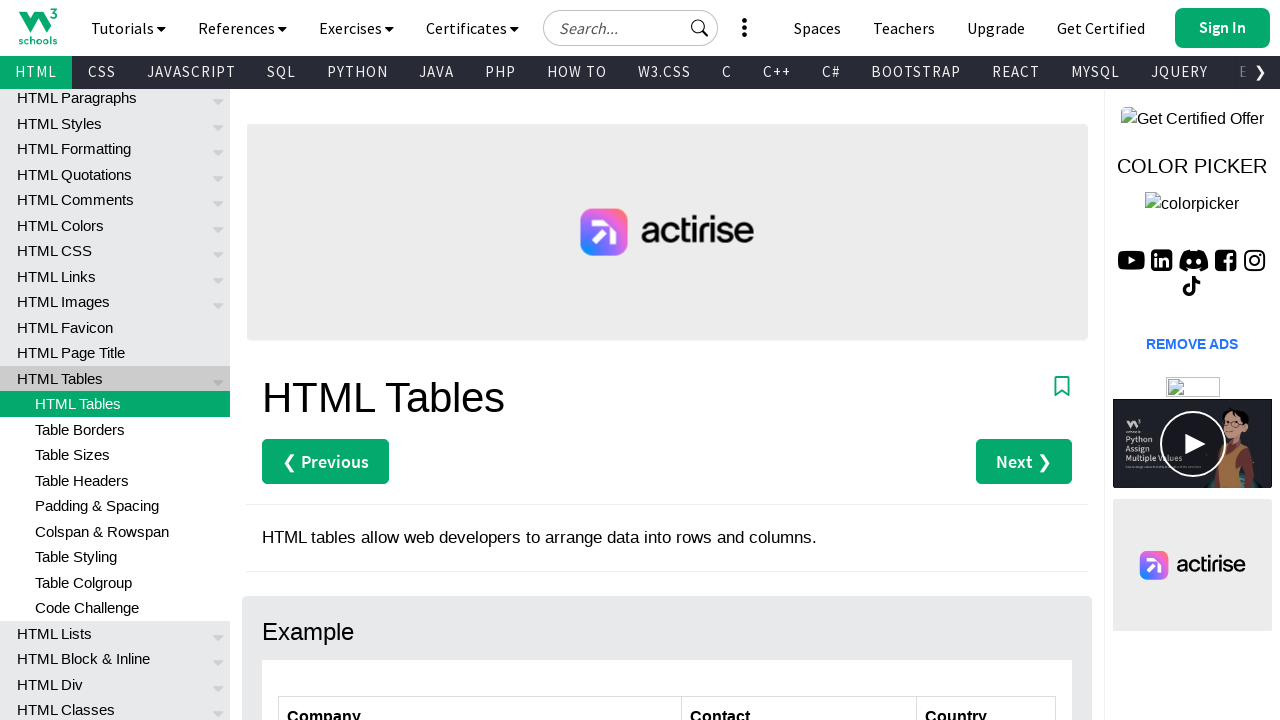

Table header cells are present
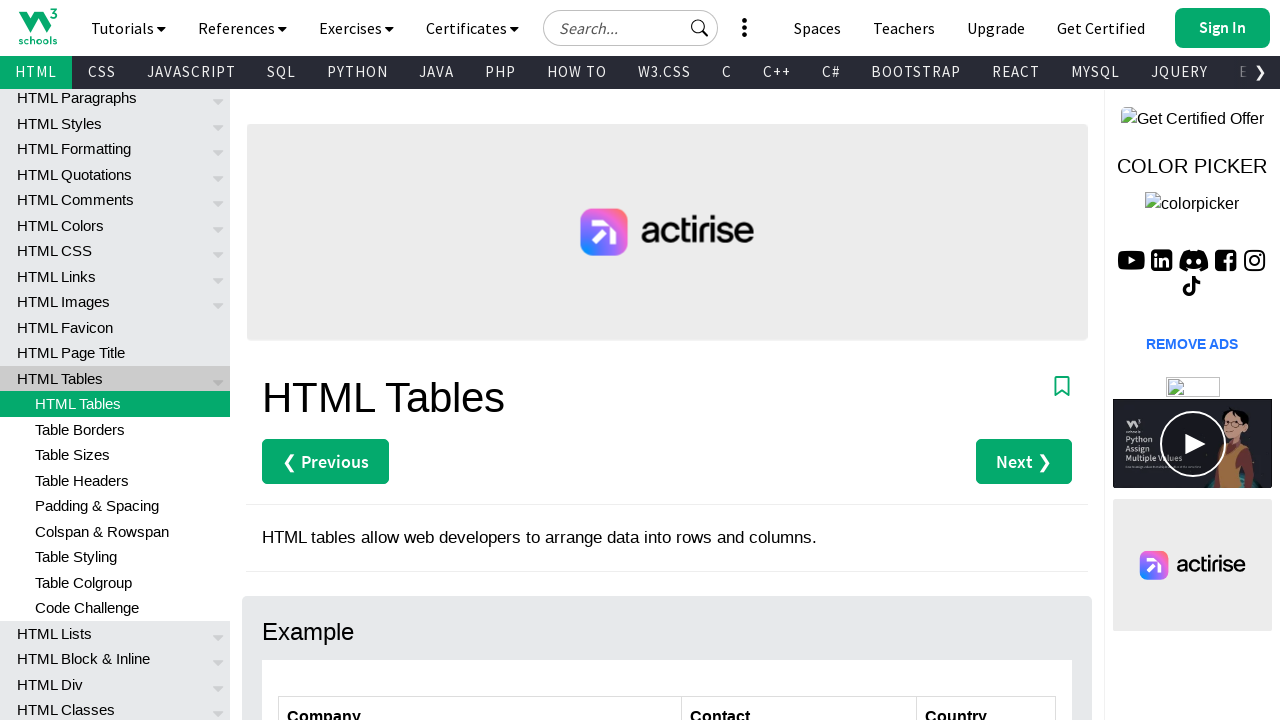

Table data cells are present and accessible
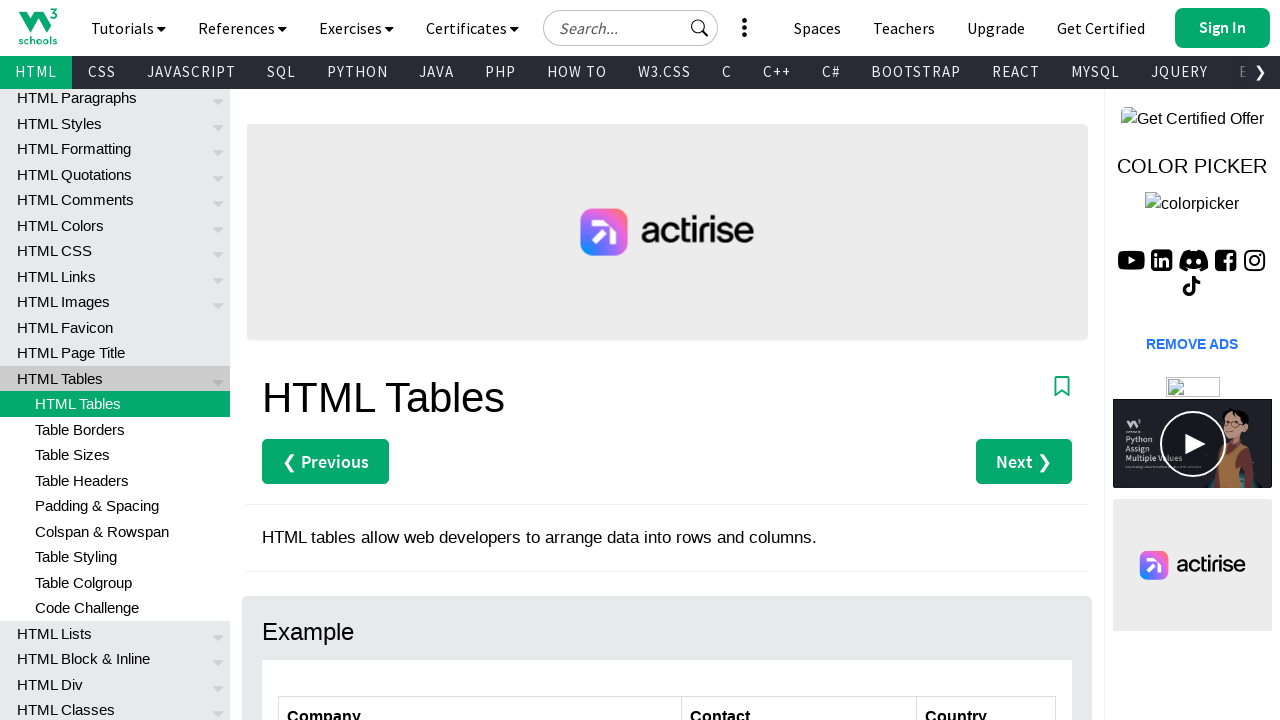

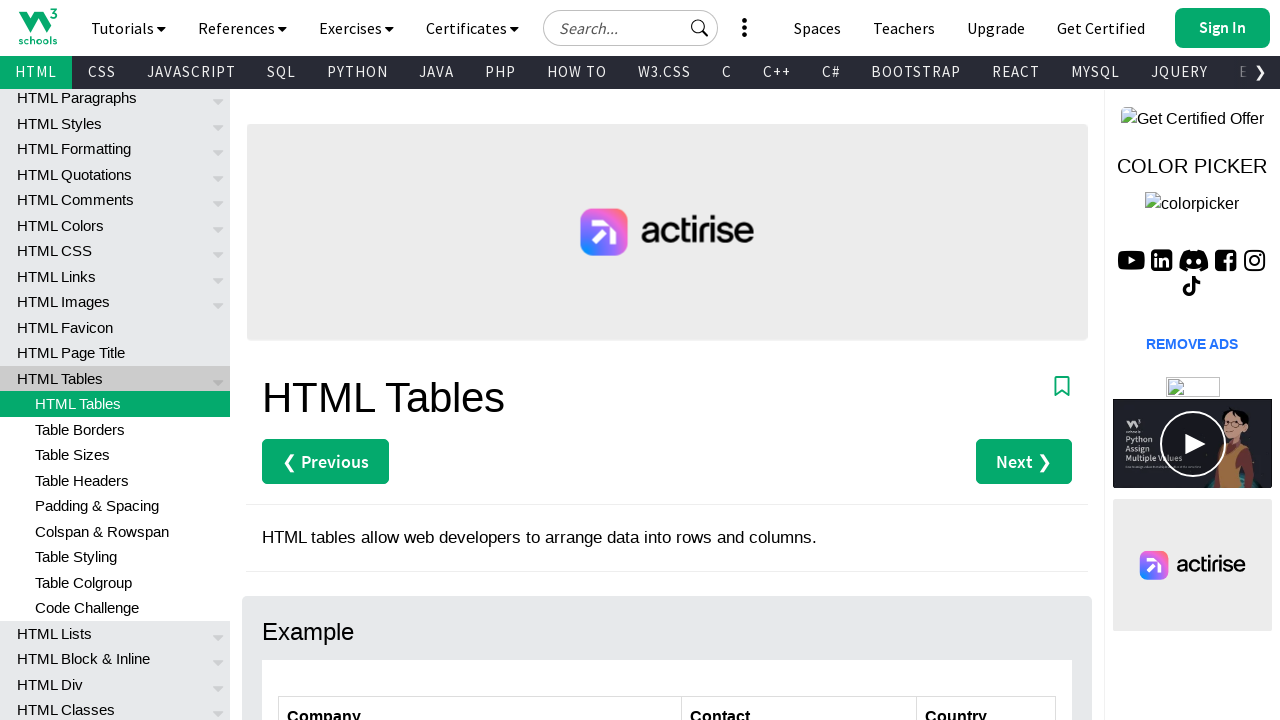